Navigates to the Playwright homepage, verifies the title, then navigates to the documentation page and verifies its title.

Starting URL: https://playwright.dev

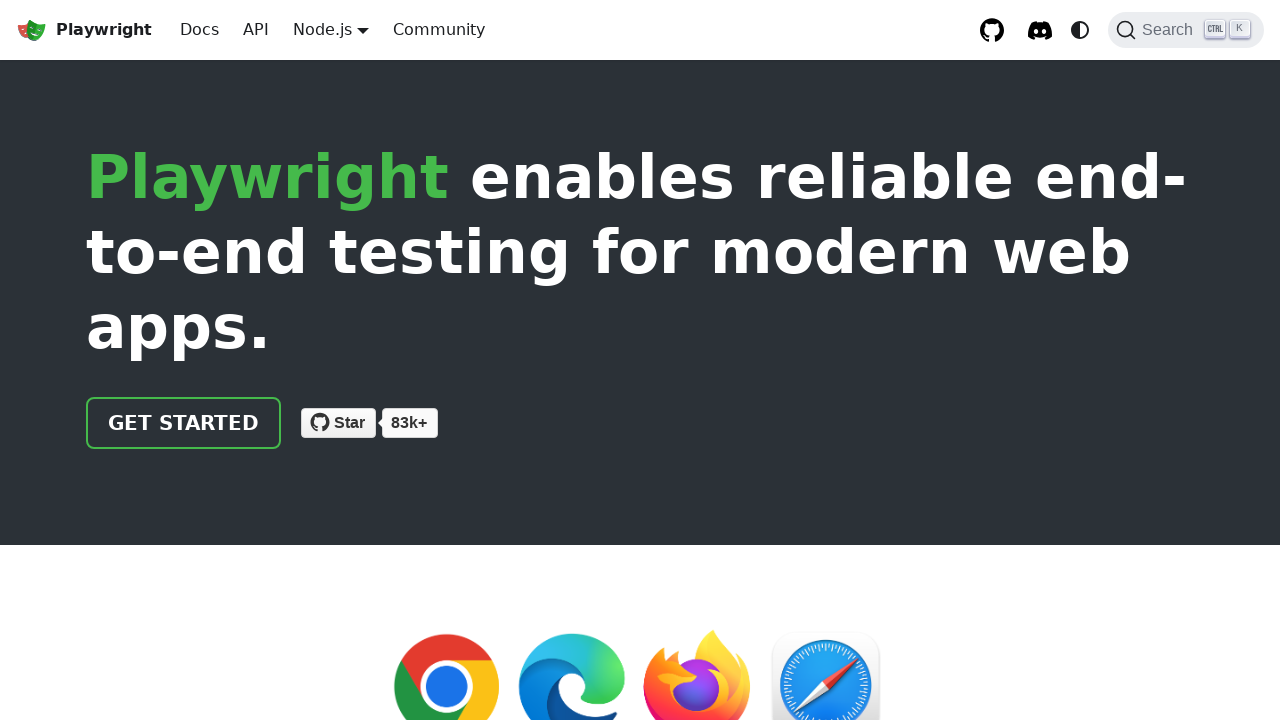

Retrieved homepage title
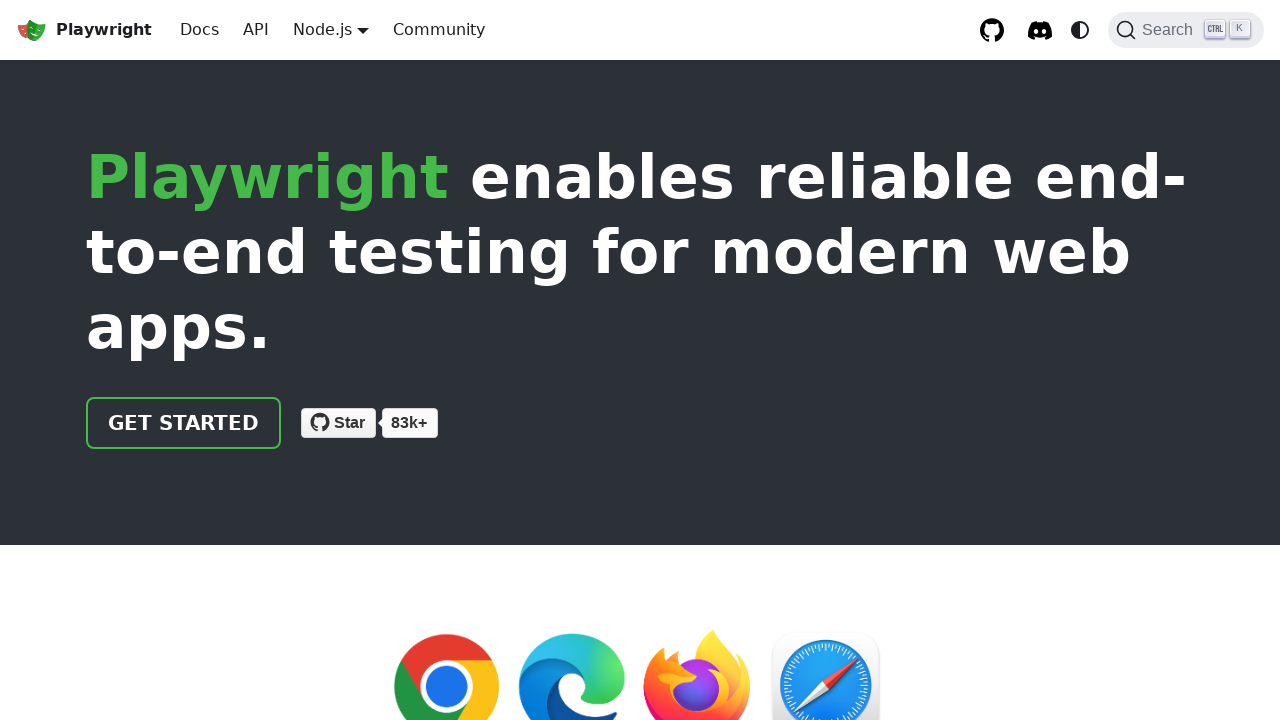

Verified homepage title contains 'Playwright'
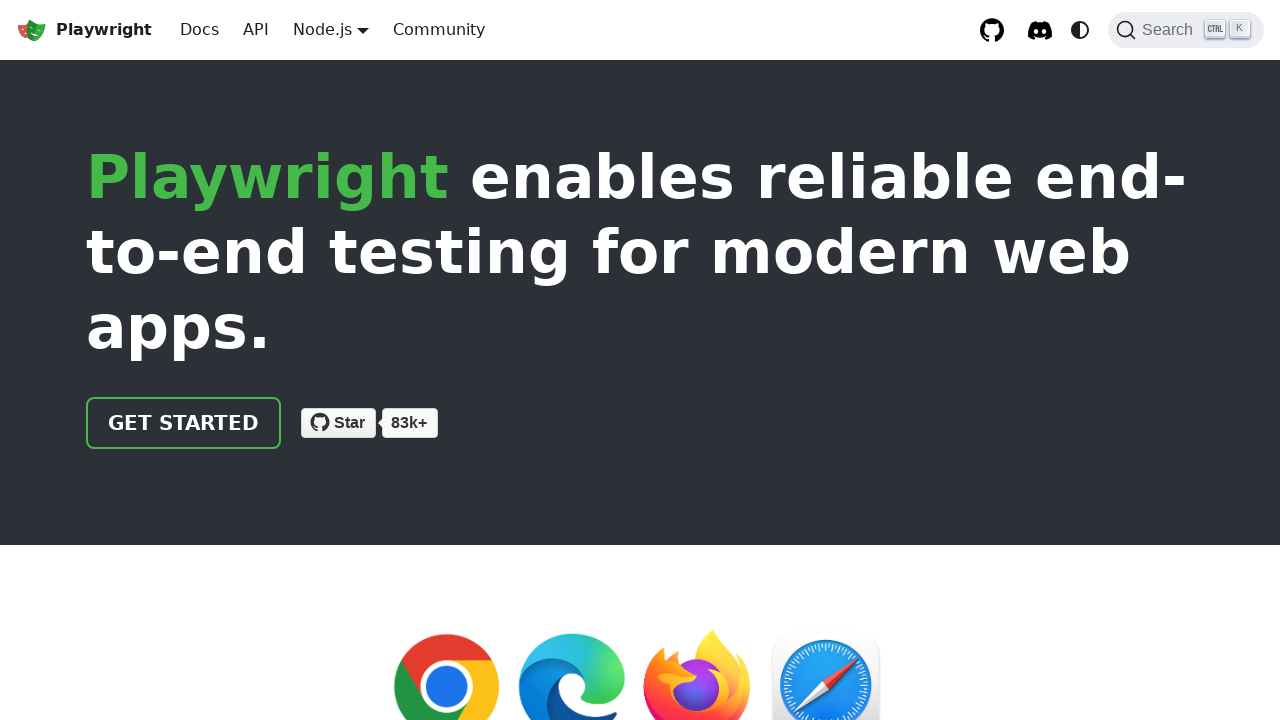

Navigated to Playwright documentation page
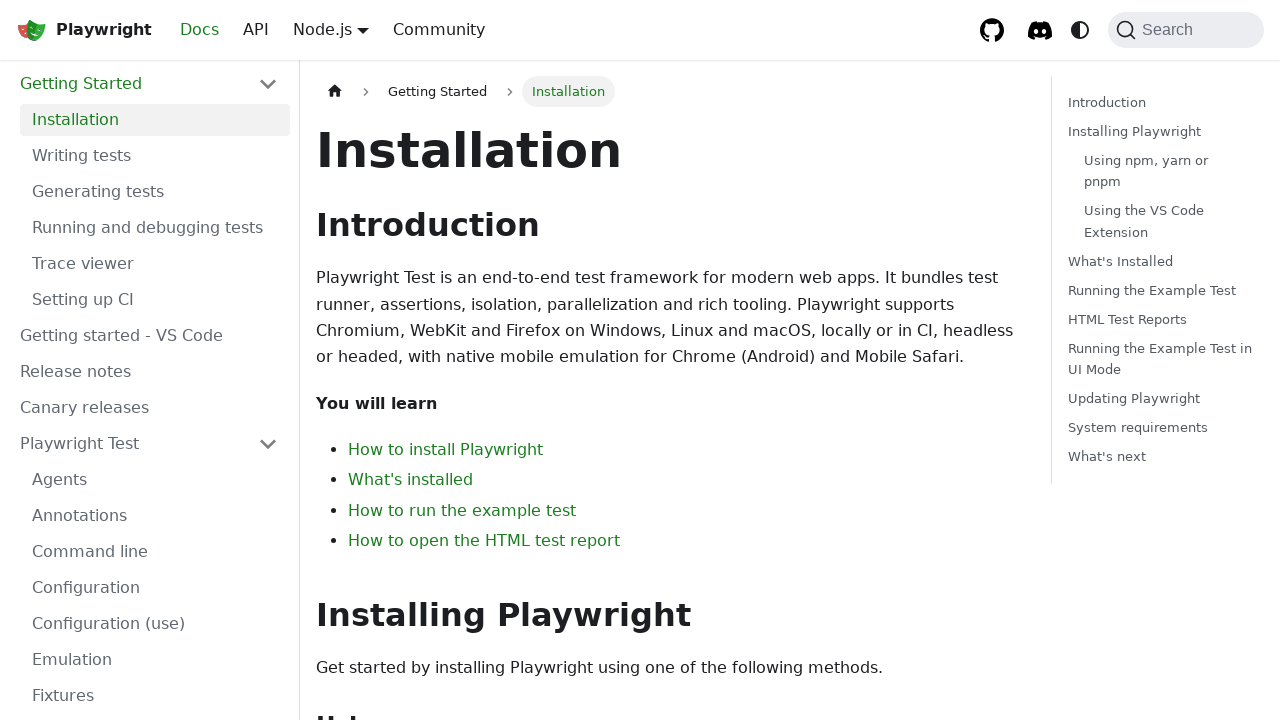

Retrieved documentation page title
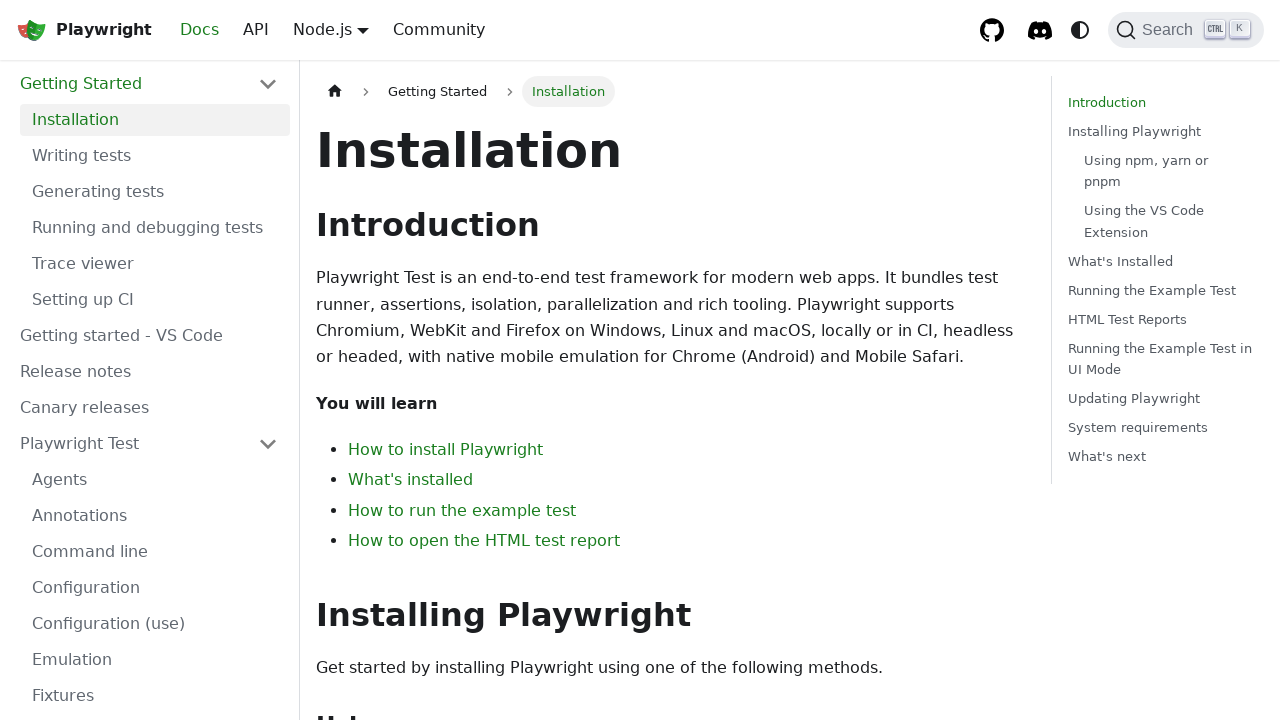

Verified documentation title contains 'Installation'
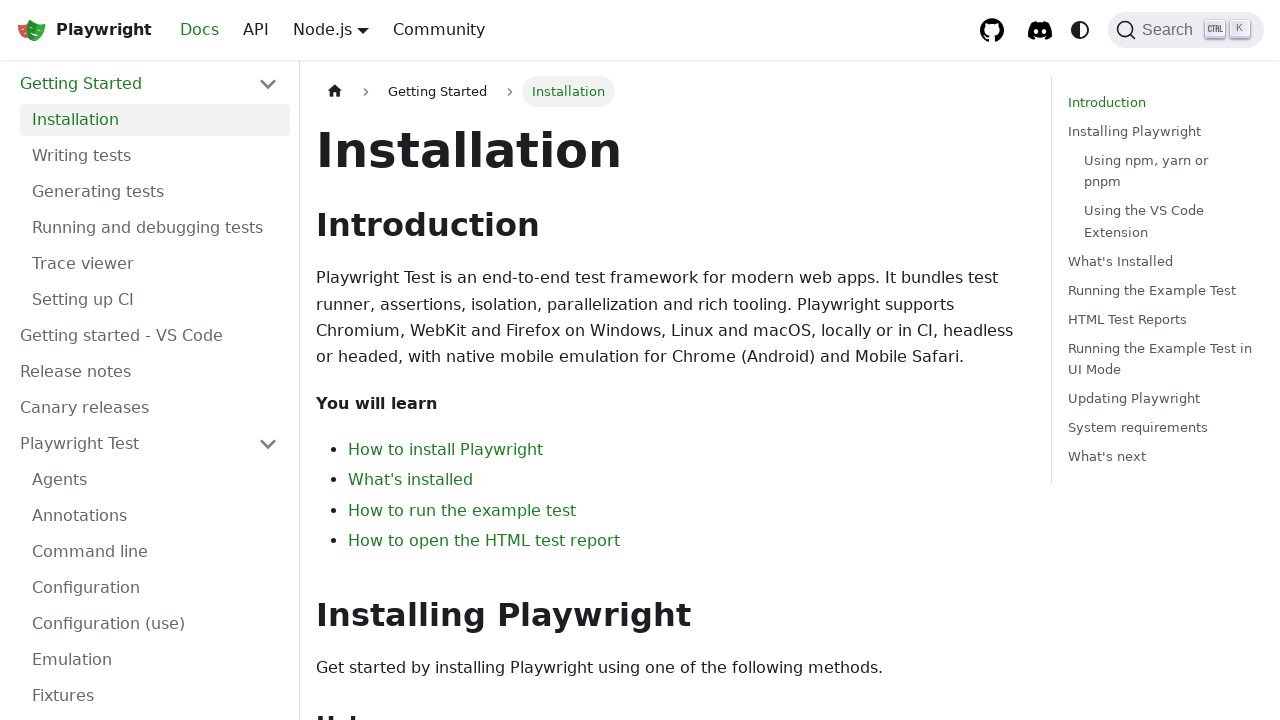

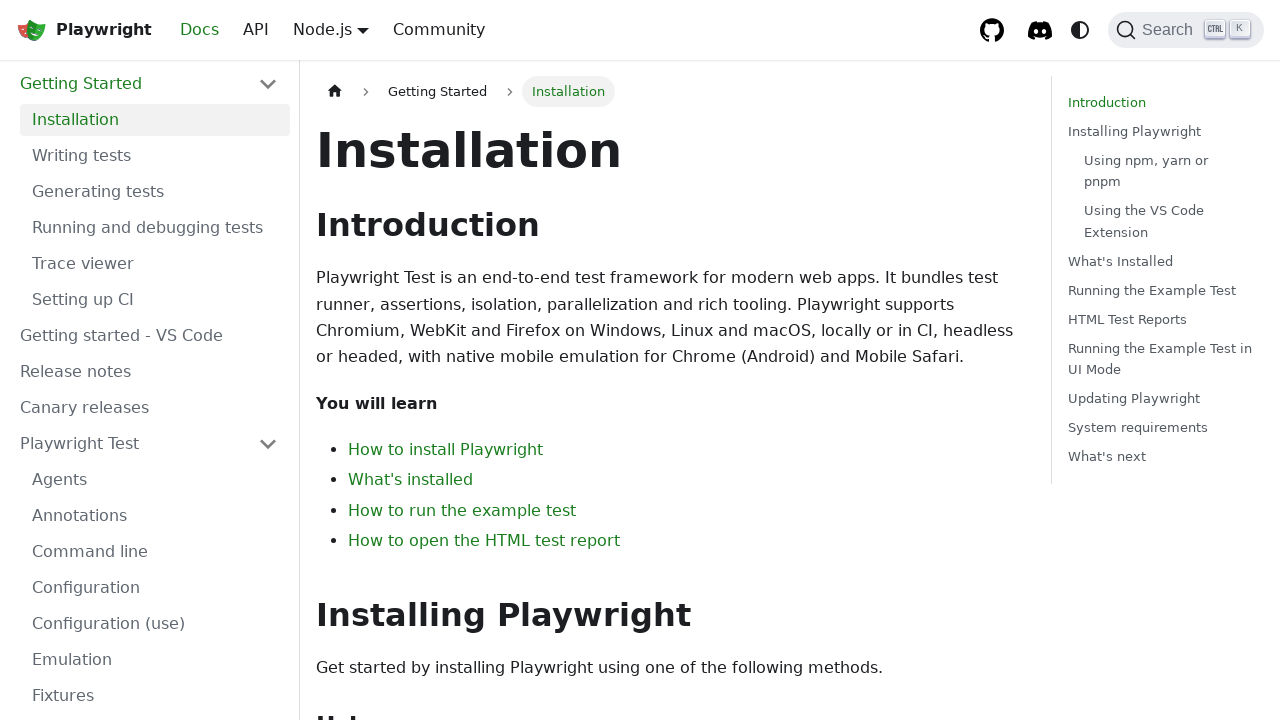